Navigates to booking.com and enters a search term in the search input field

Starting URL: http://www.booking.com

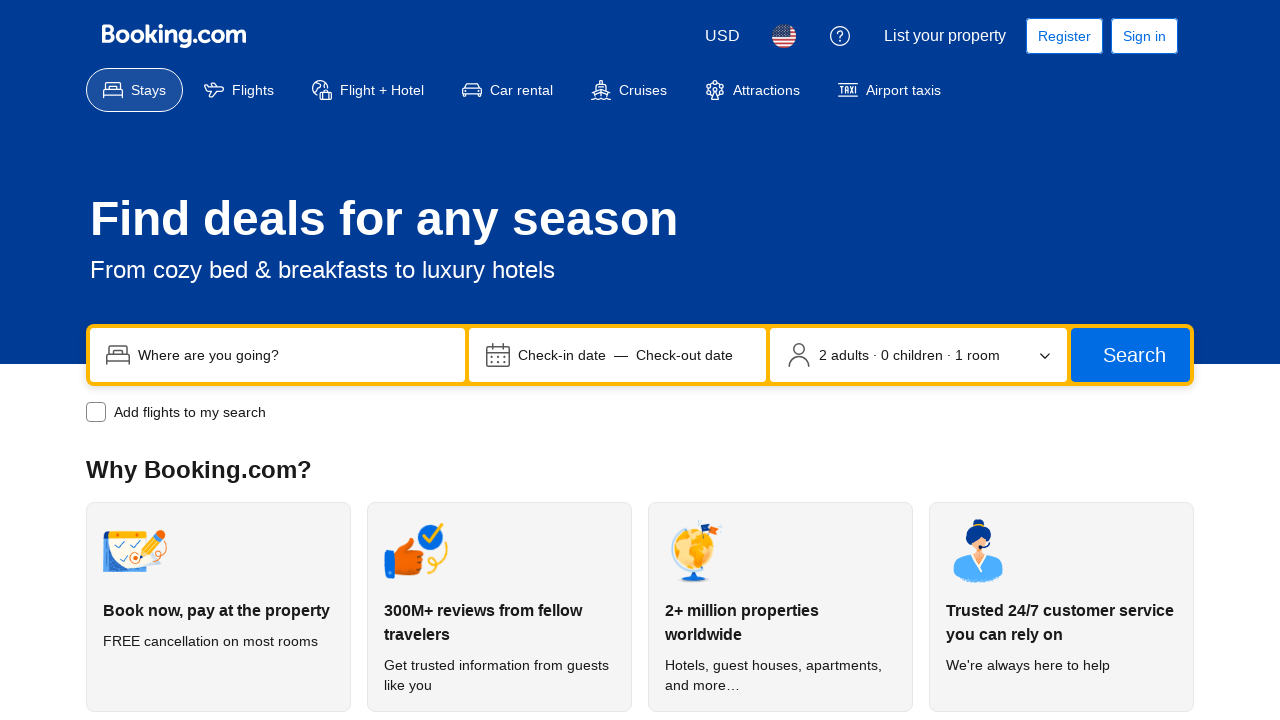

Filled search field with 'executeautomation' on booking.com on input[name='ss']
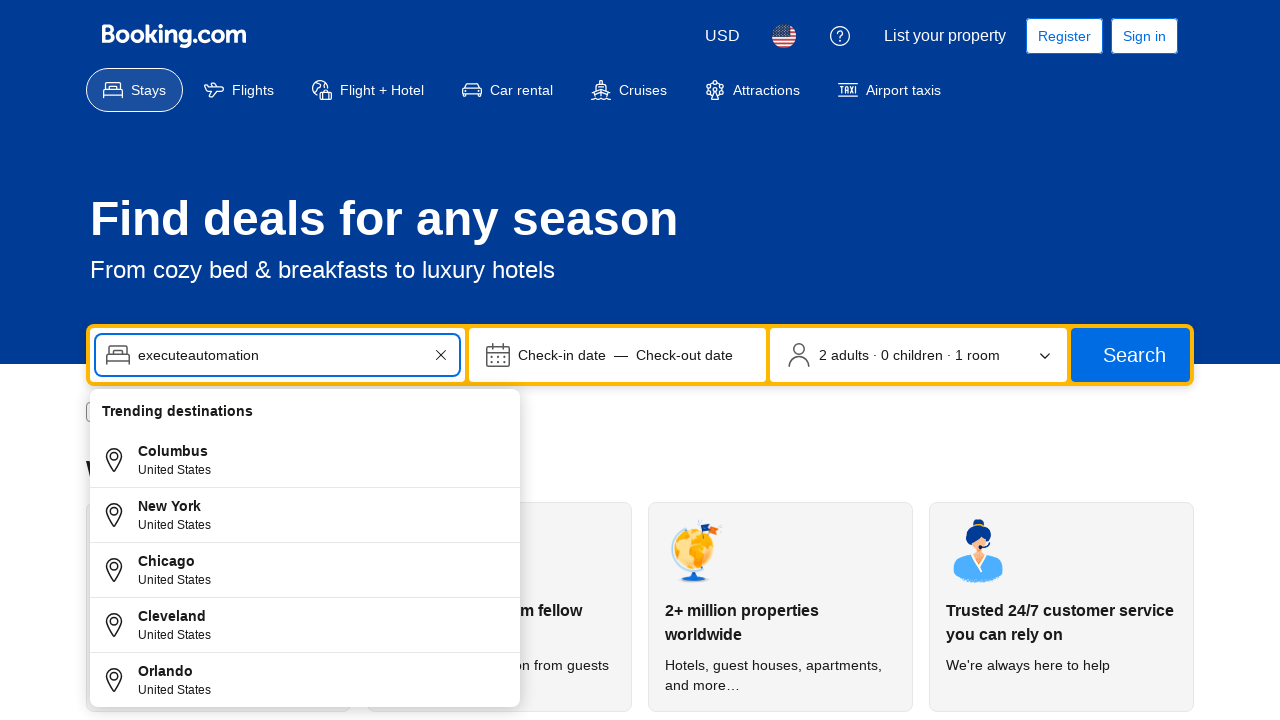

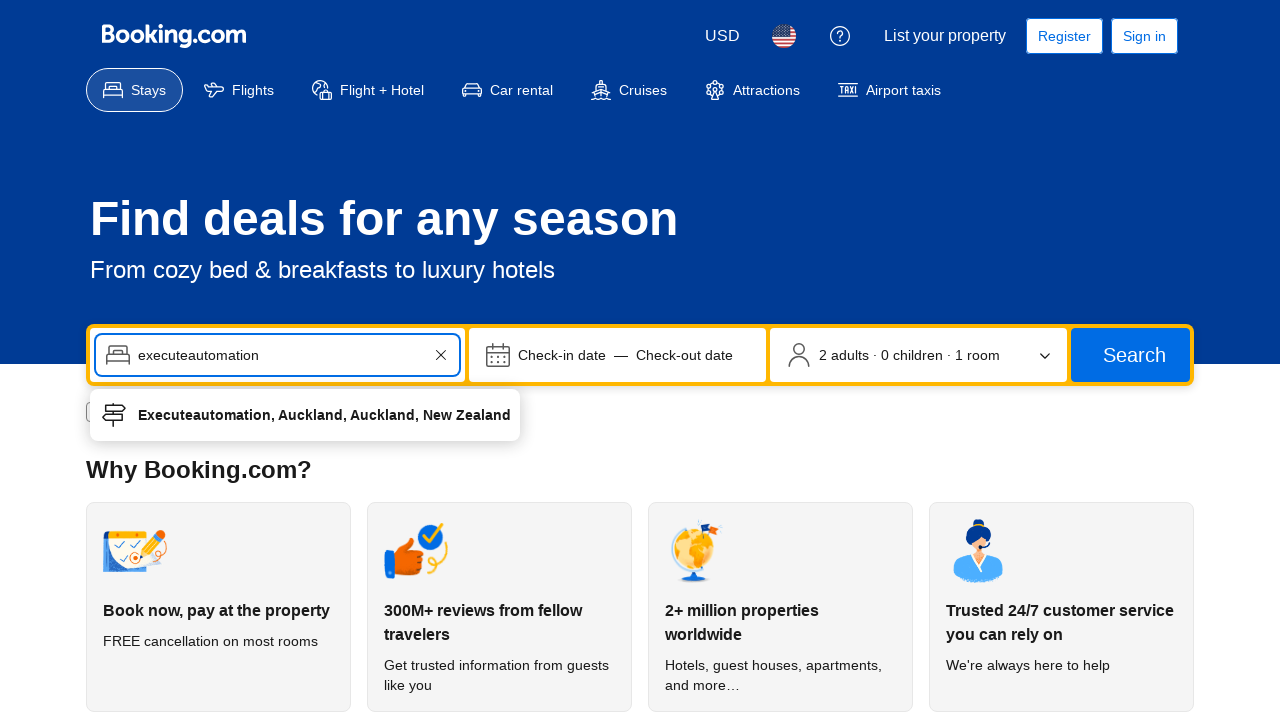